Tests navigation on DemoQA website by scrolling down the page, clicking on the Elements card, and then clicking on a text element in the sidebar menu.

Starting URL: https://demoqa.com/

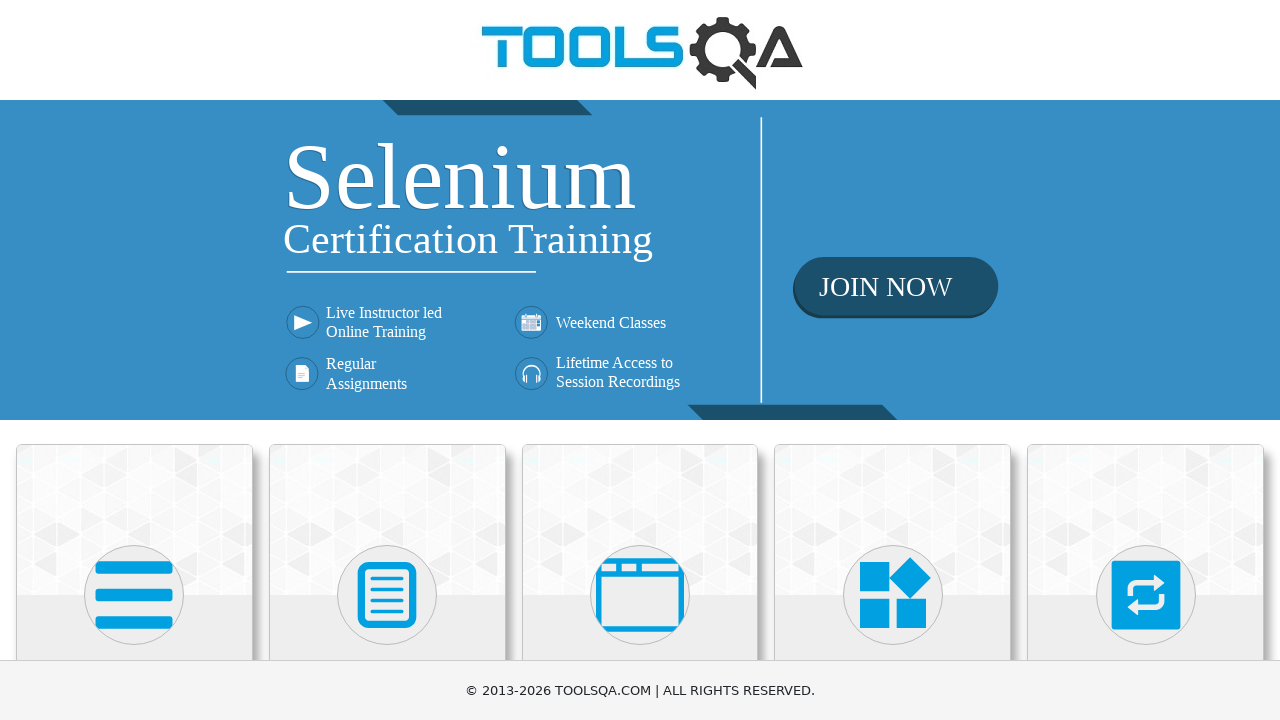

Scrolled down the page by 300 pixels
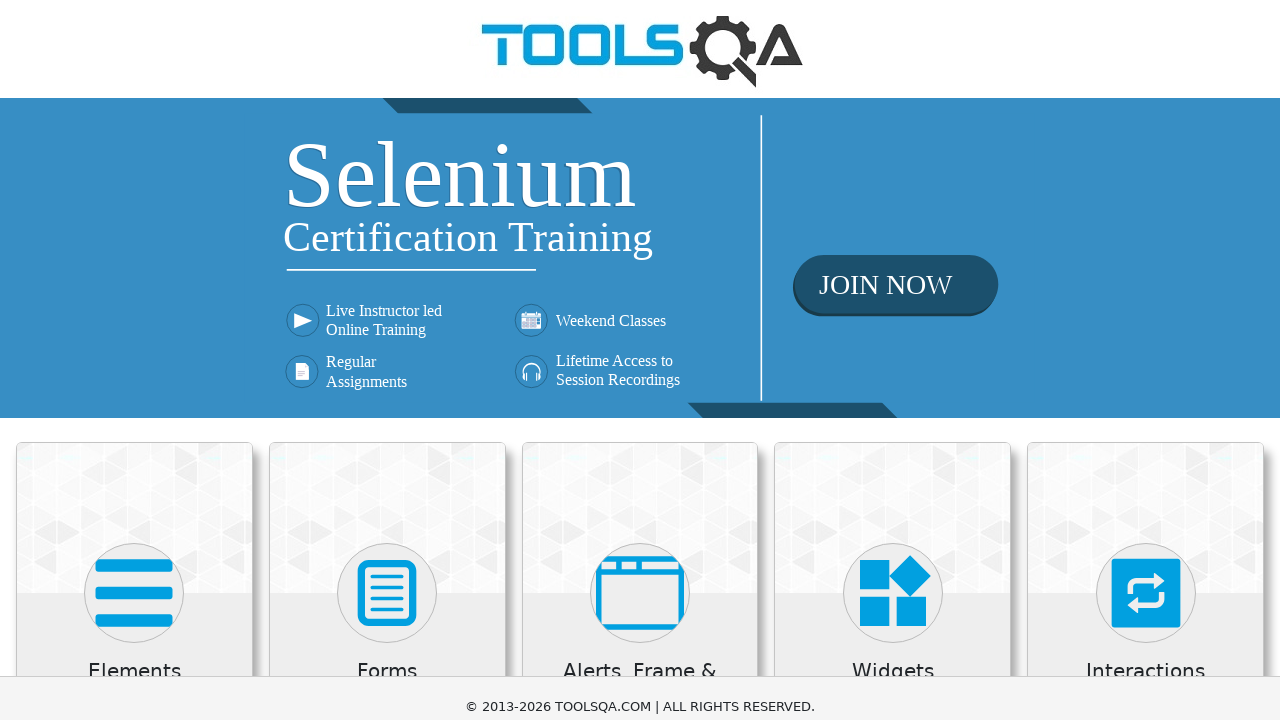

Clicked on the Elements card at (134, 373) on xpath=//h5[text()='Elements']
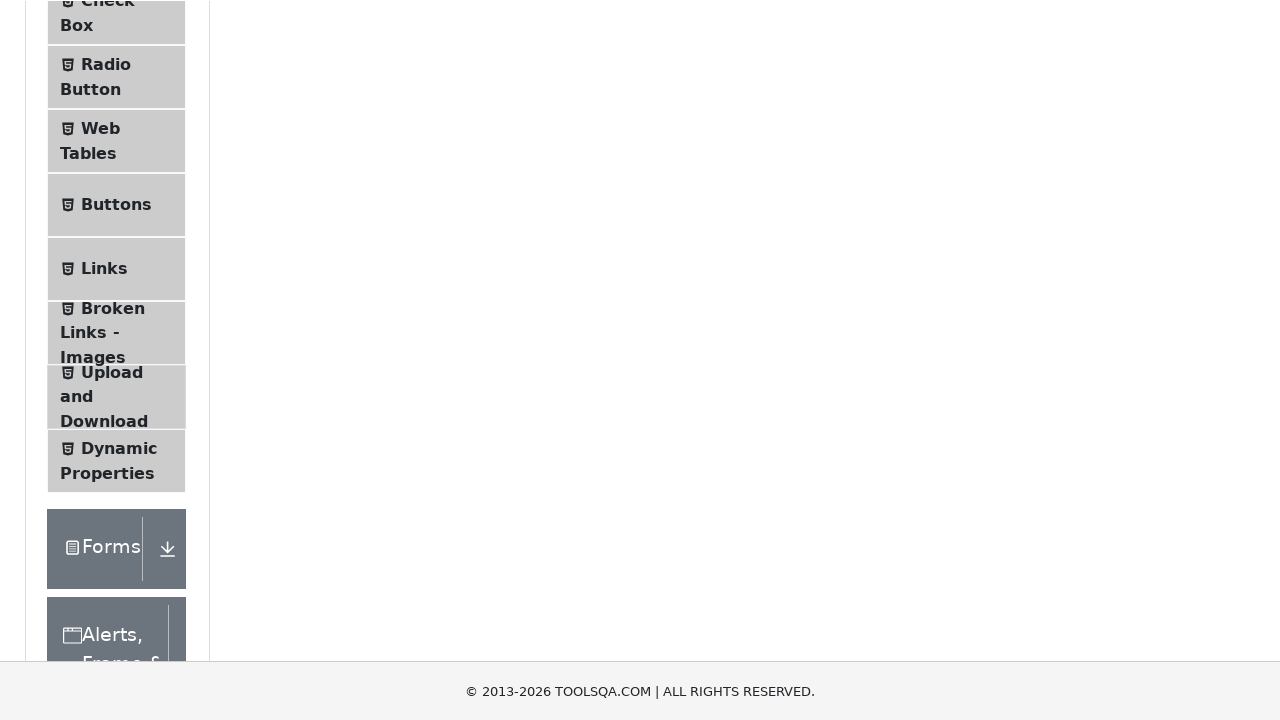

Elements section loaded, text element selector appeared
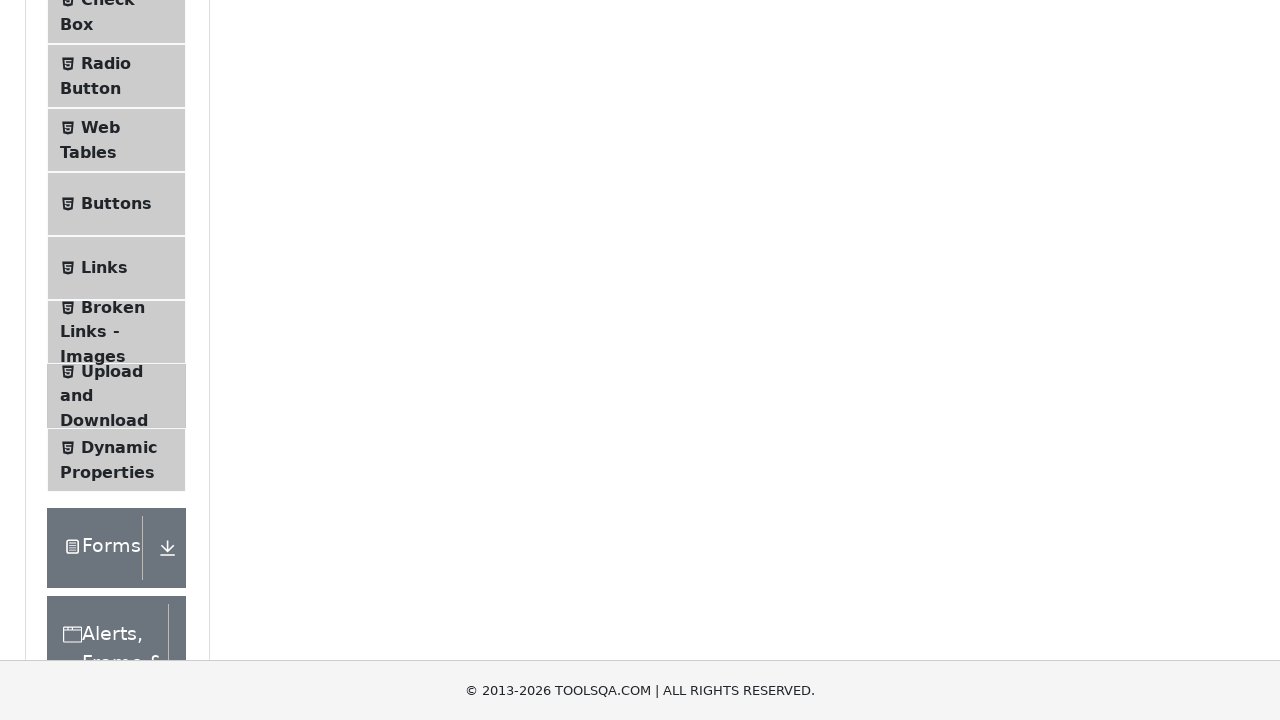

Clicked on the text element in the sidebar menu at (119, 261) on .text
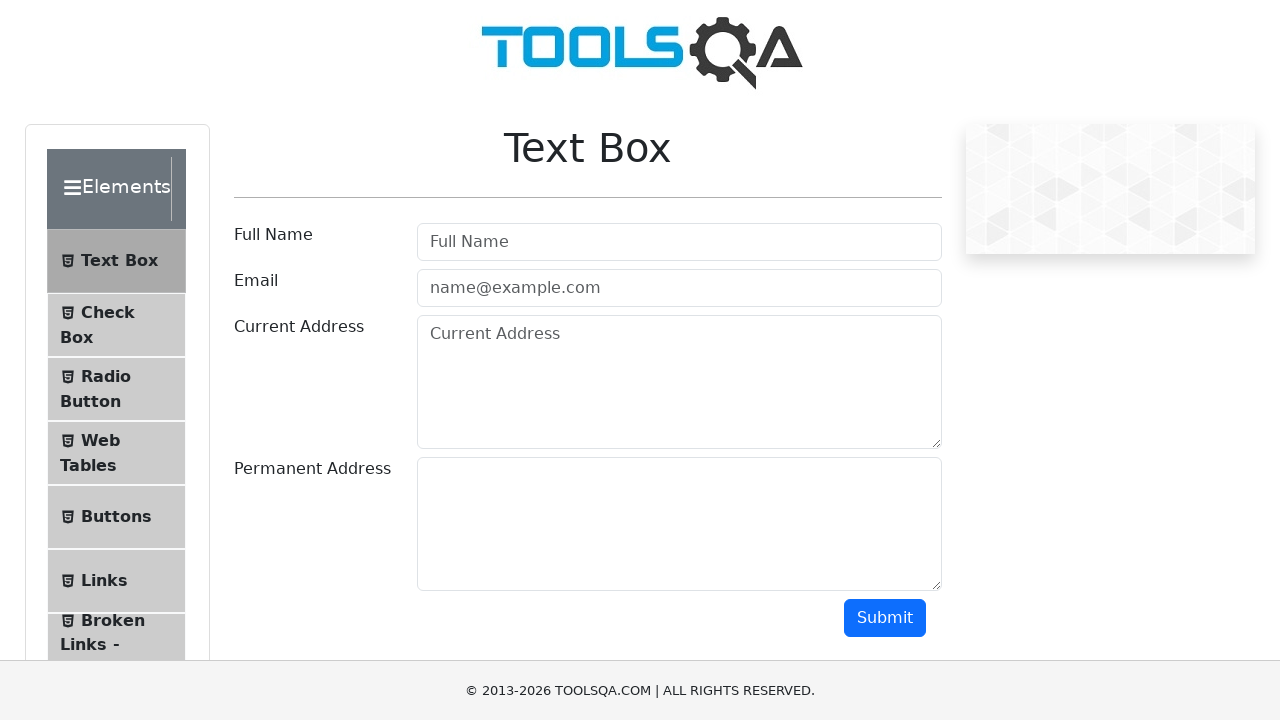

Waited 1000ms for content to load
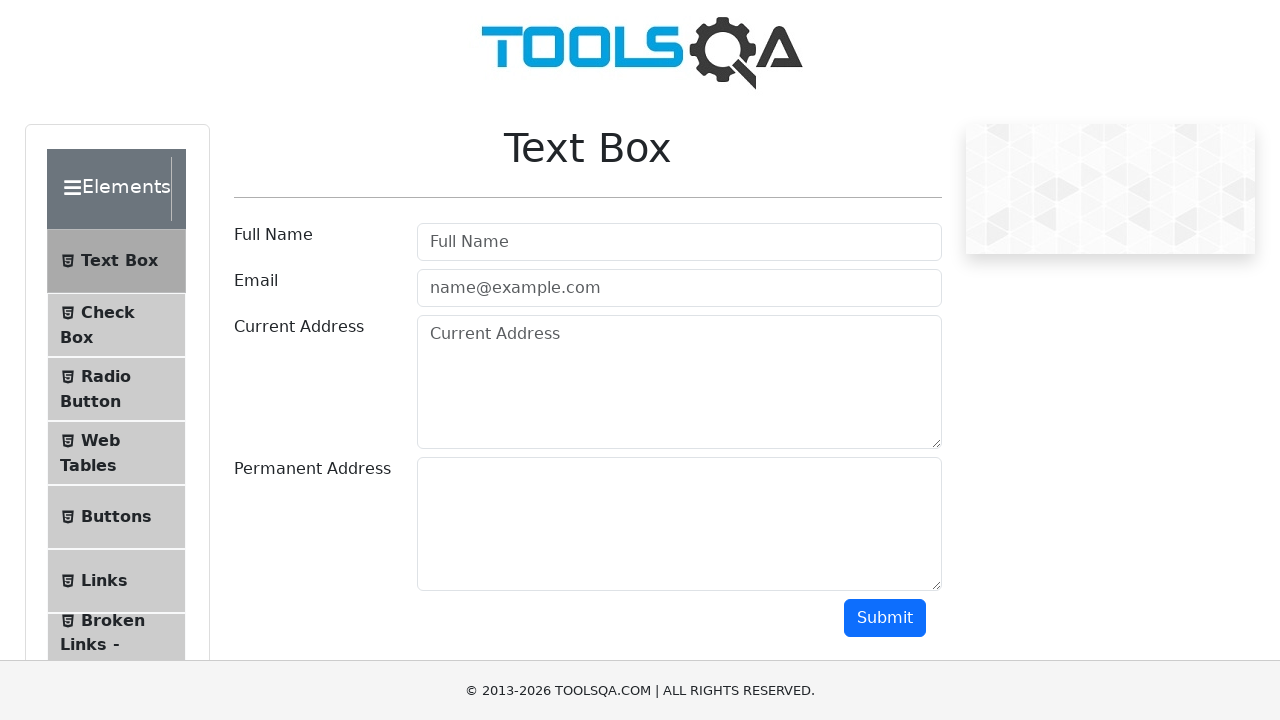

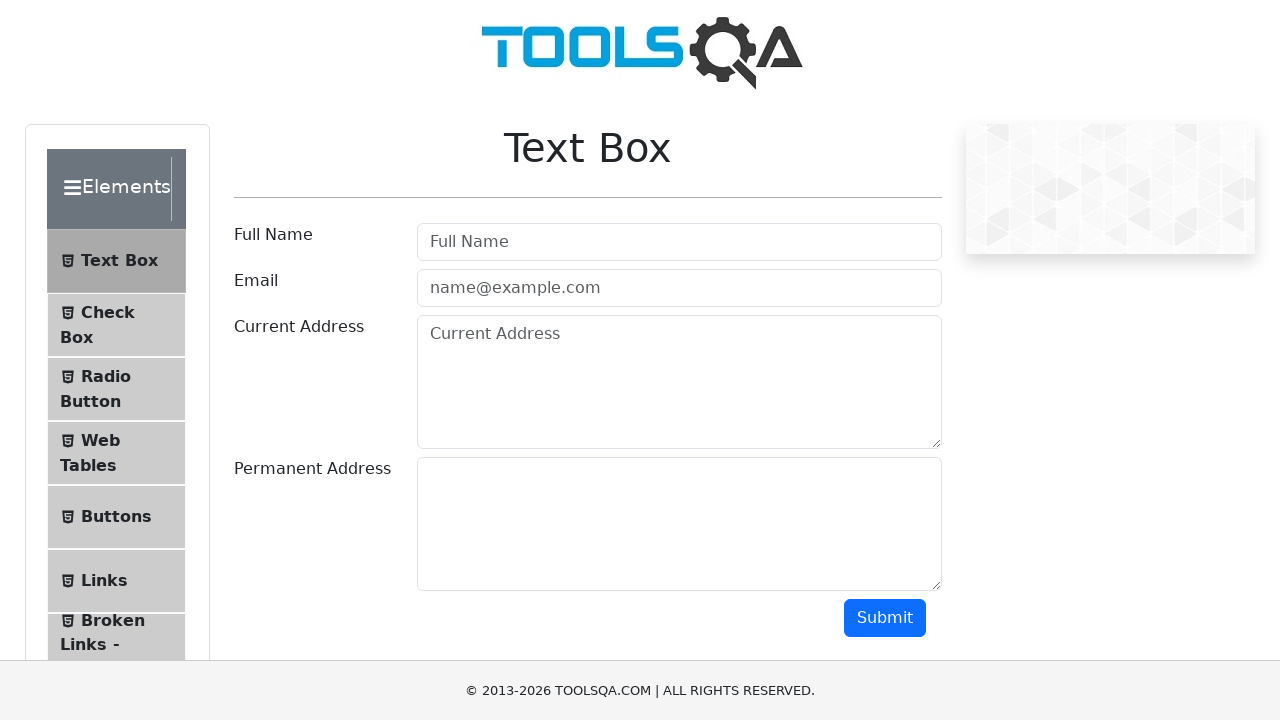